Clicks Remove button to remove checkbox, then clicks Add button to bring it back, and verifies the "It's back!" message appears

Starting URL: https://the-internet.herokuapp.com/dynamic_controls

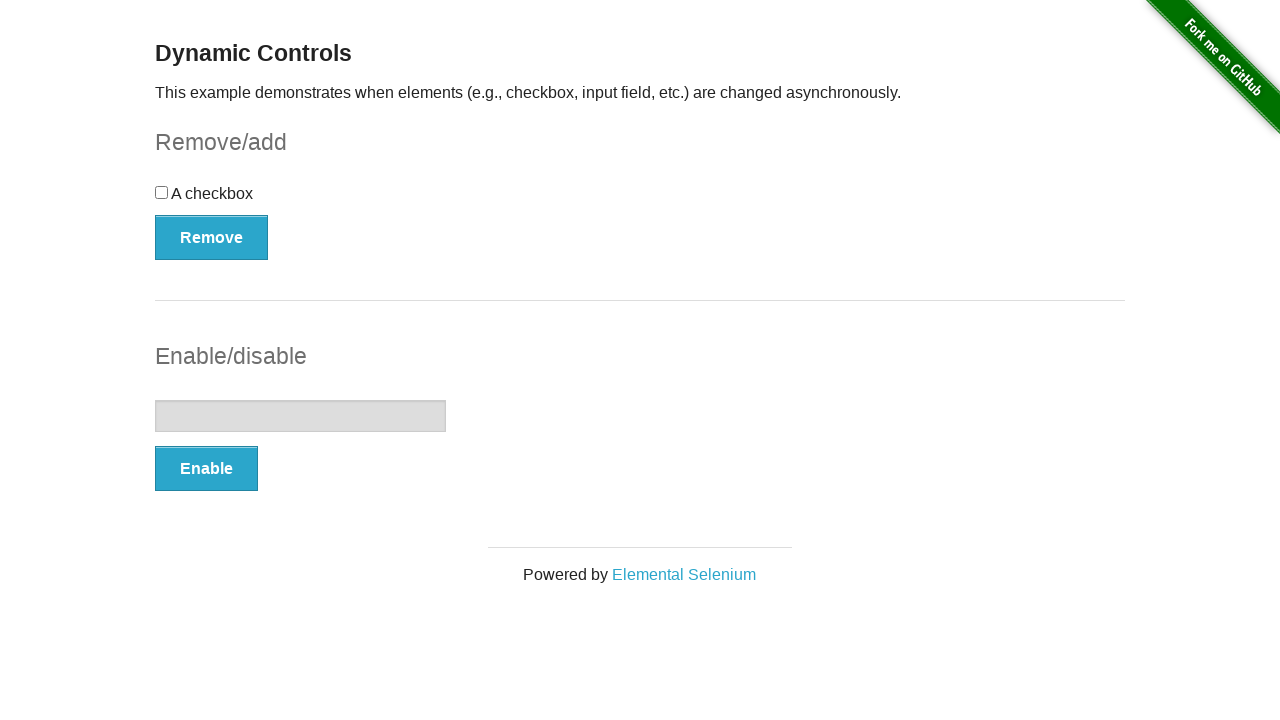

Clicked Remove button to remove checkbox at (212, 237) on button:has-text('Remove')
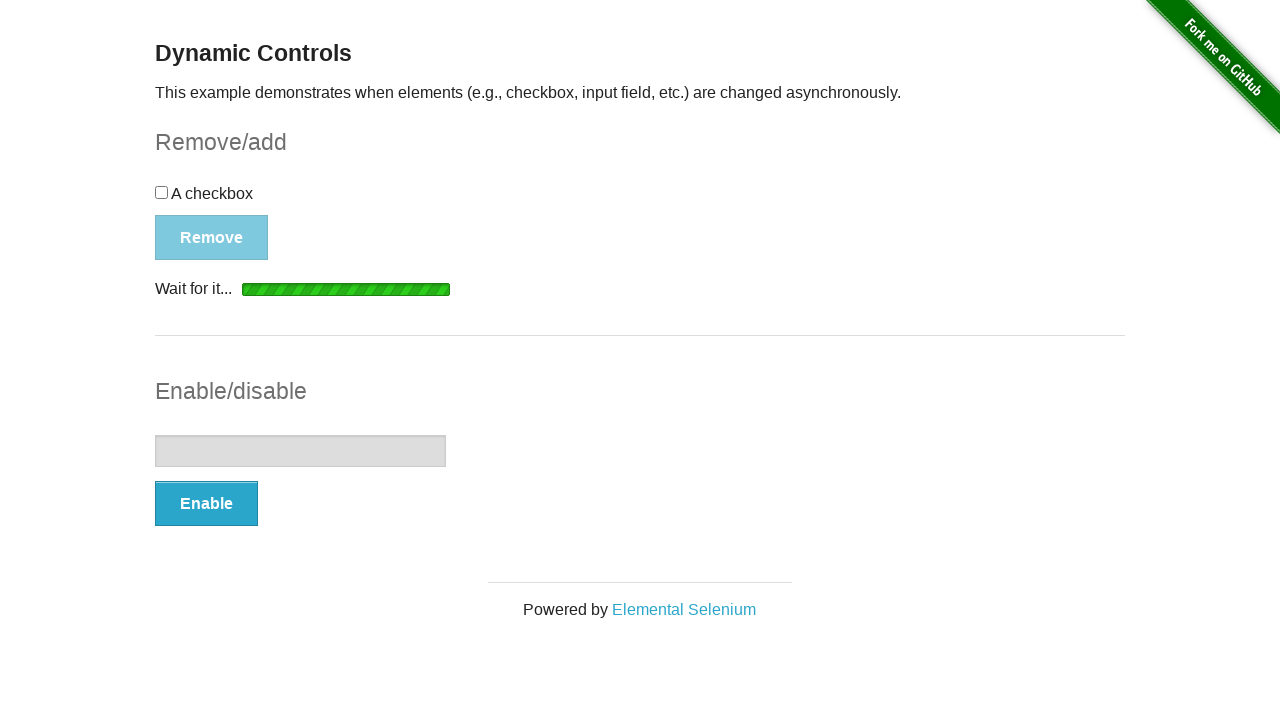

Verified 'It's gone!' message appeared
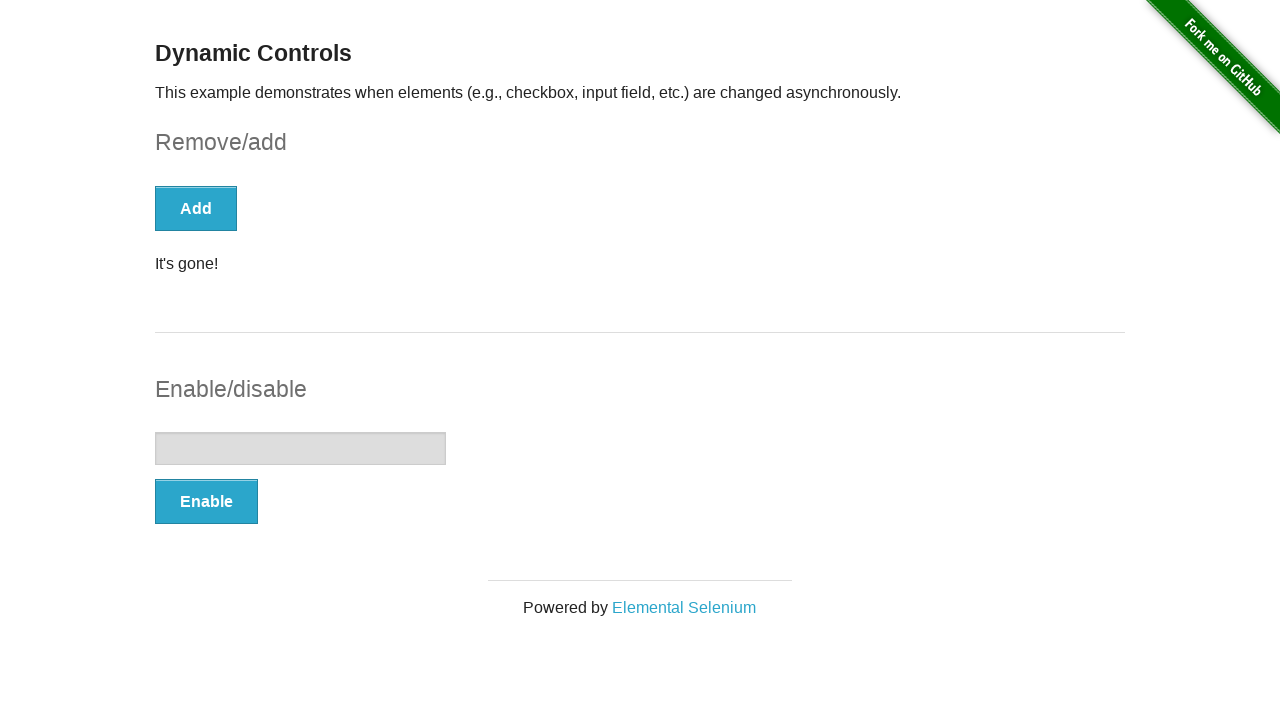

Clicked Add button to bring checkbox back at (196, 208) on button:has-text('Add')
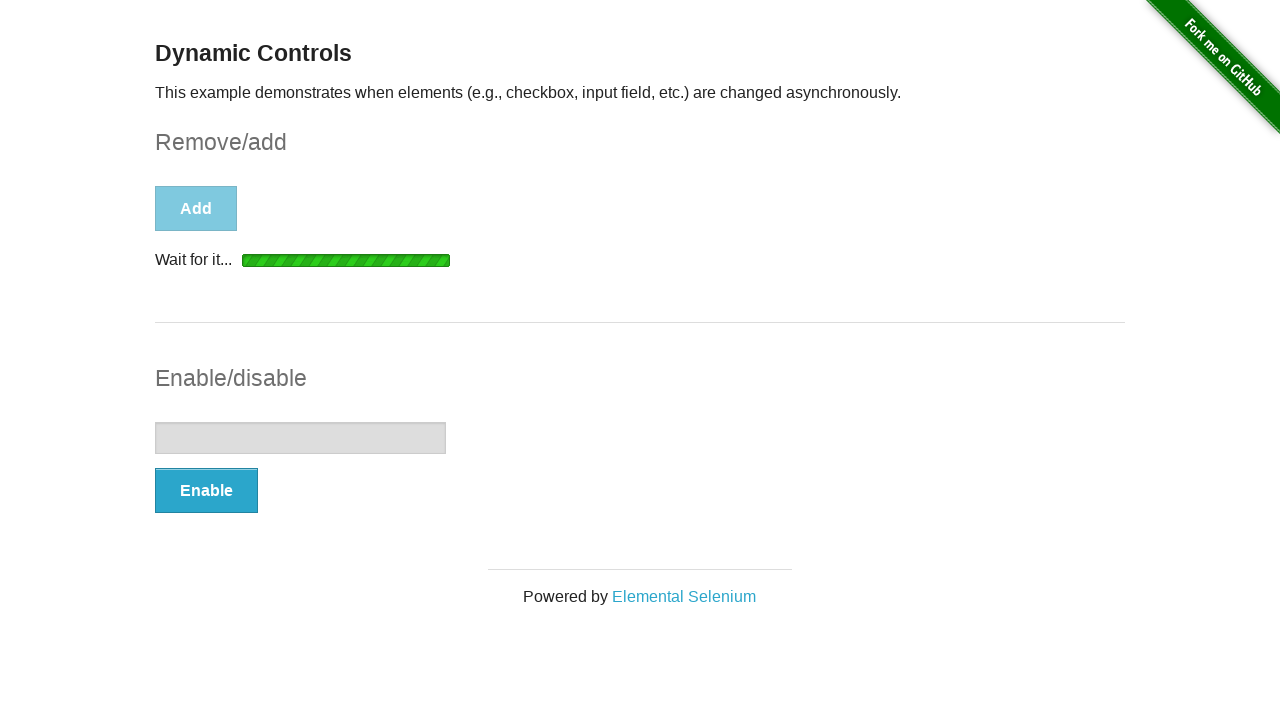

Verified 'It's back!' message appeared
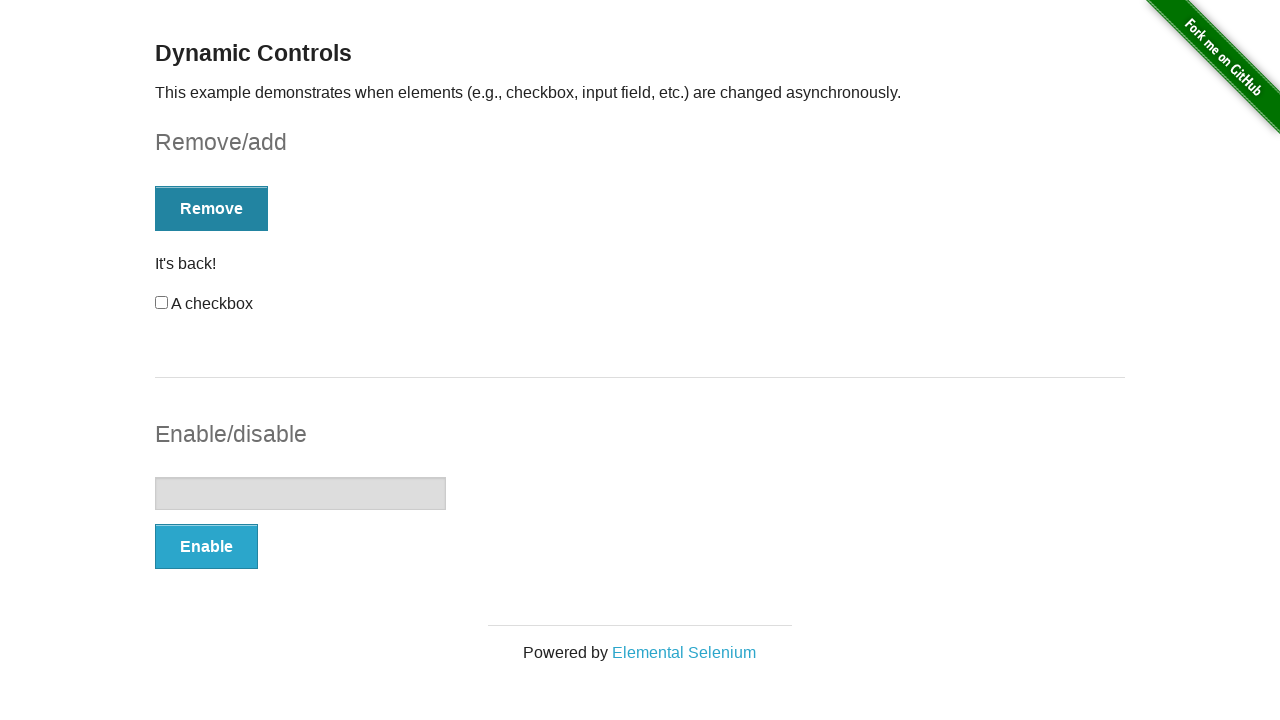

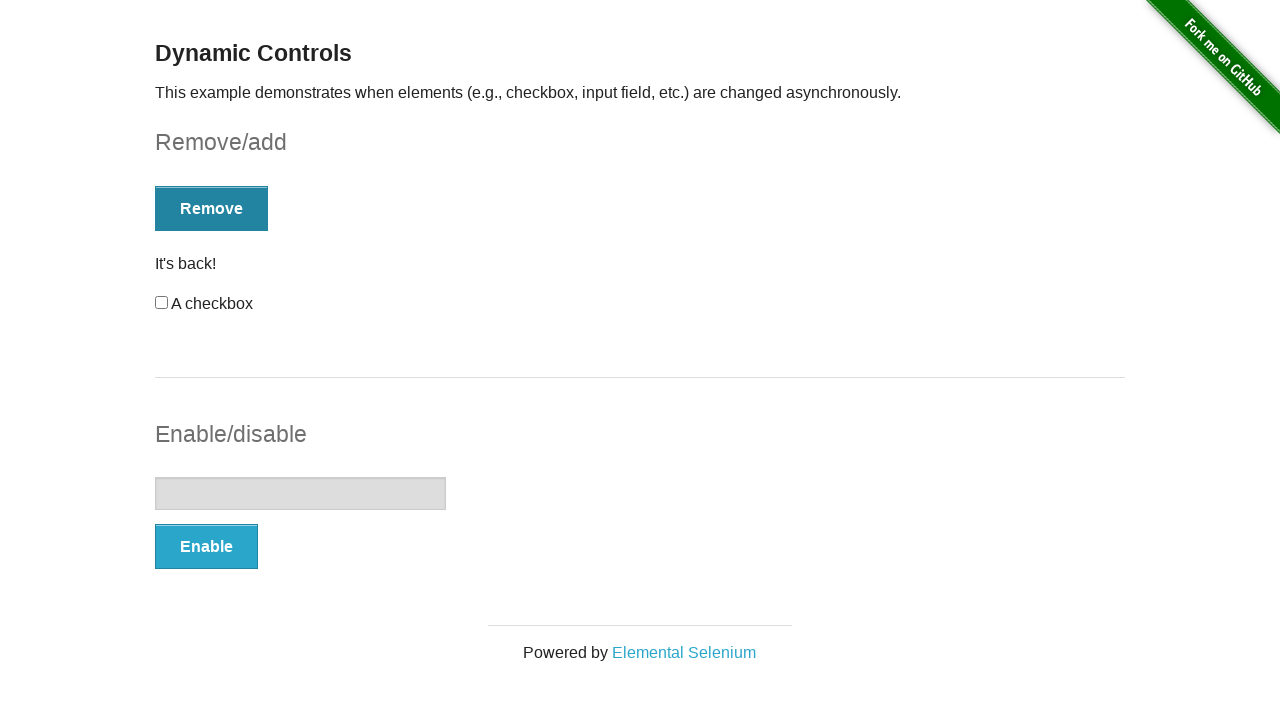